Navigates to Target's potato chips category page and scrolls through the page to load product cards, verifying that products are displayed.

Starting URL: https://www.target.com/c/chips-snacks-grocery/potato-chips/-/N-5xsy7Z1140d

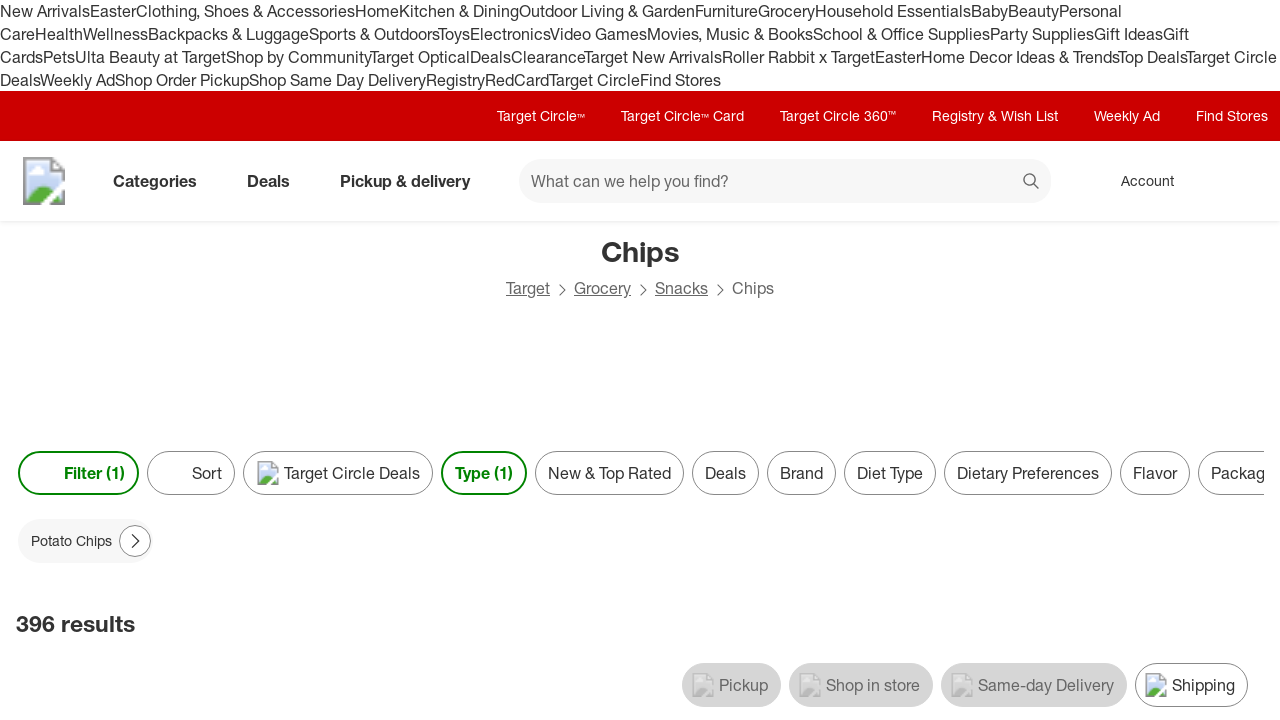

Waited for page to reach networkidle state
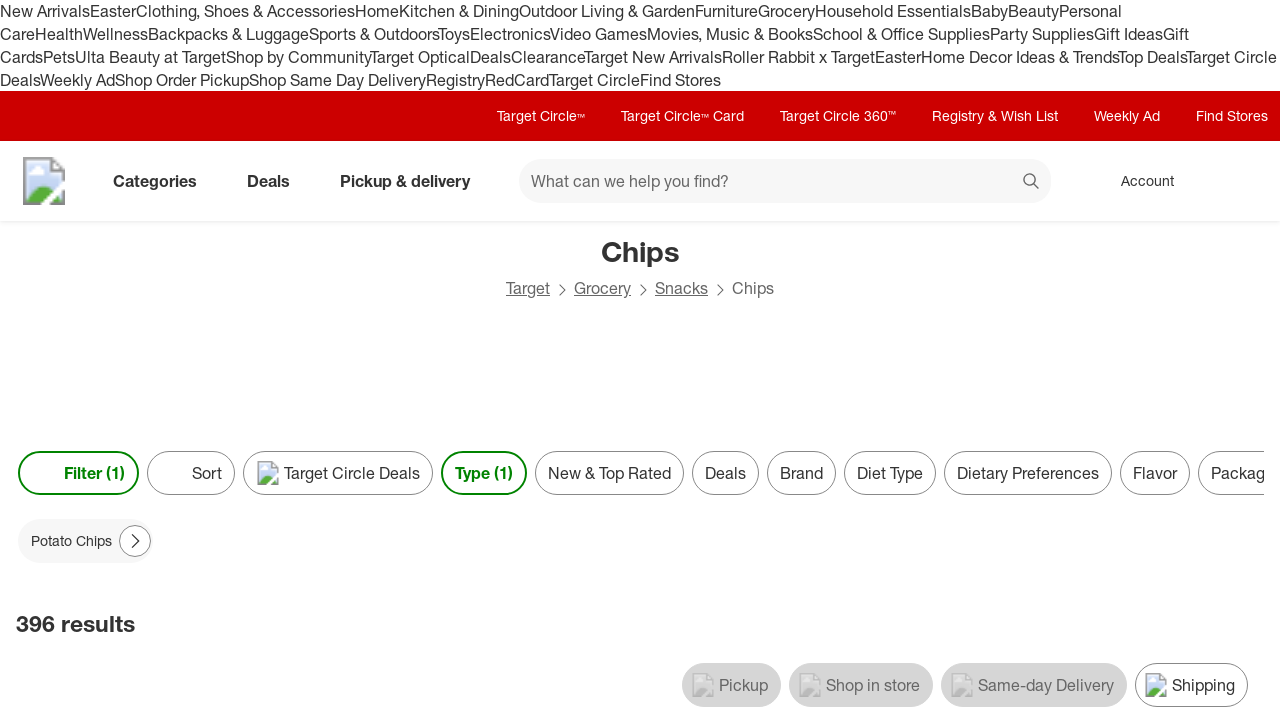

Scrolled down by 1000 pixels
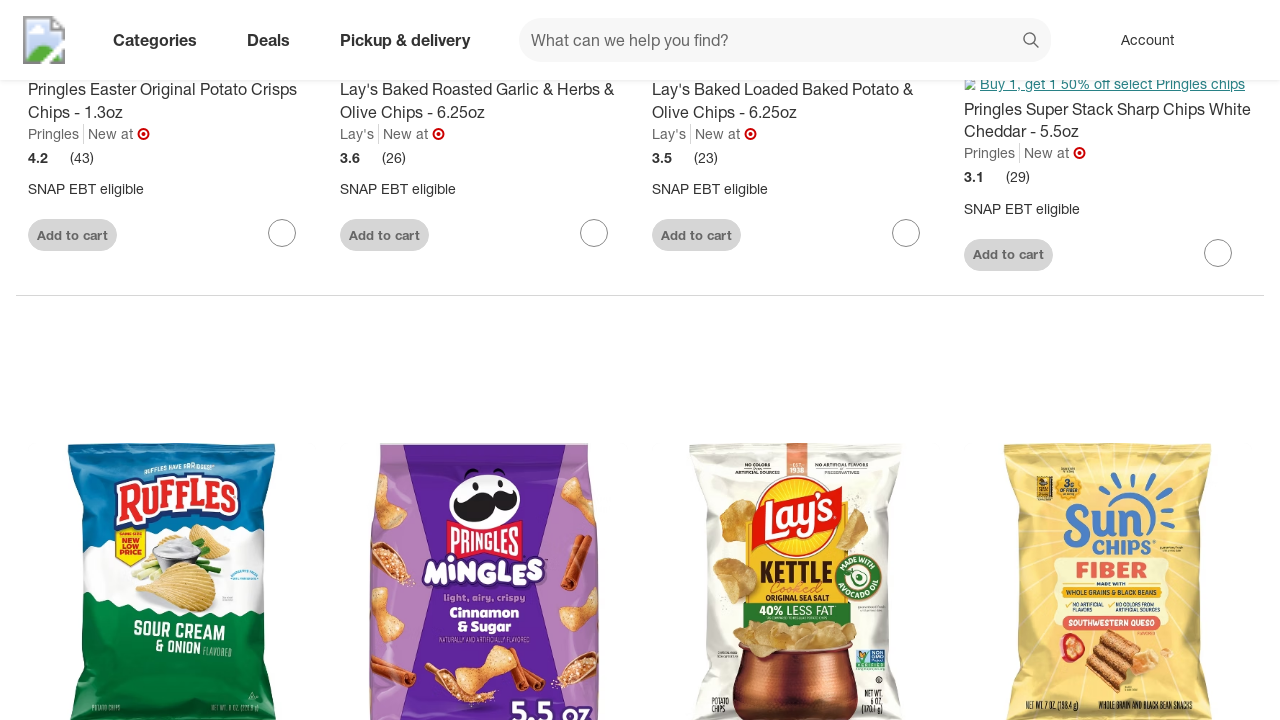

Waited 2 seconds for lazy-loaded content to render
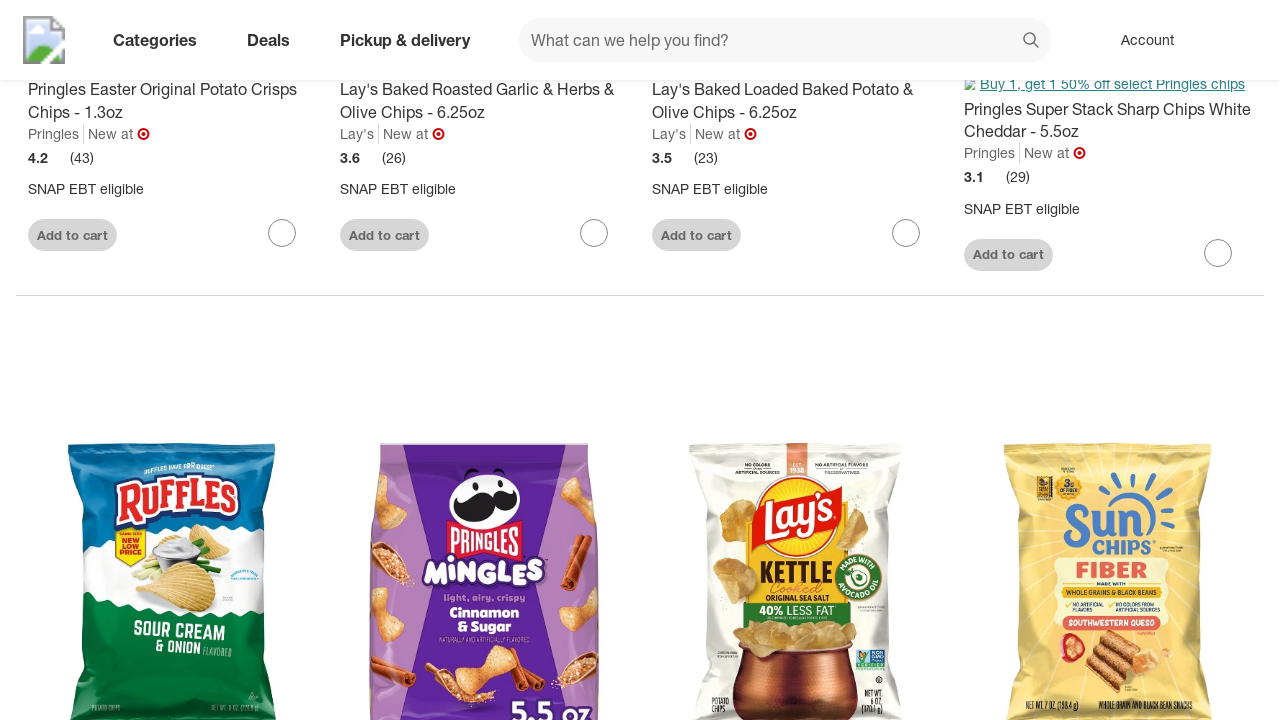

Checked product count: 24 products loaded
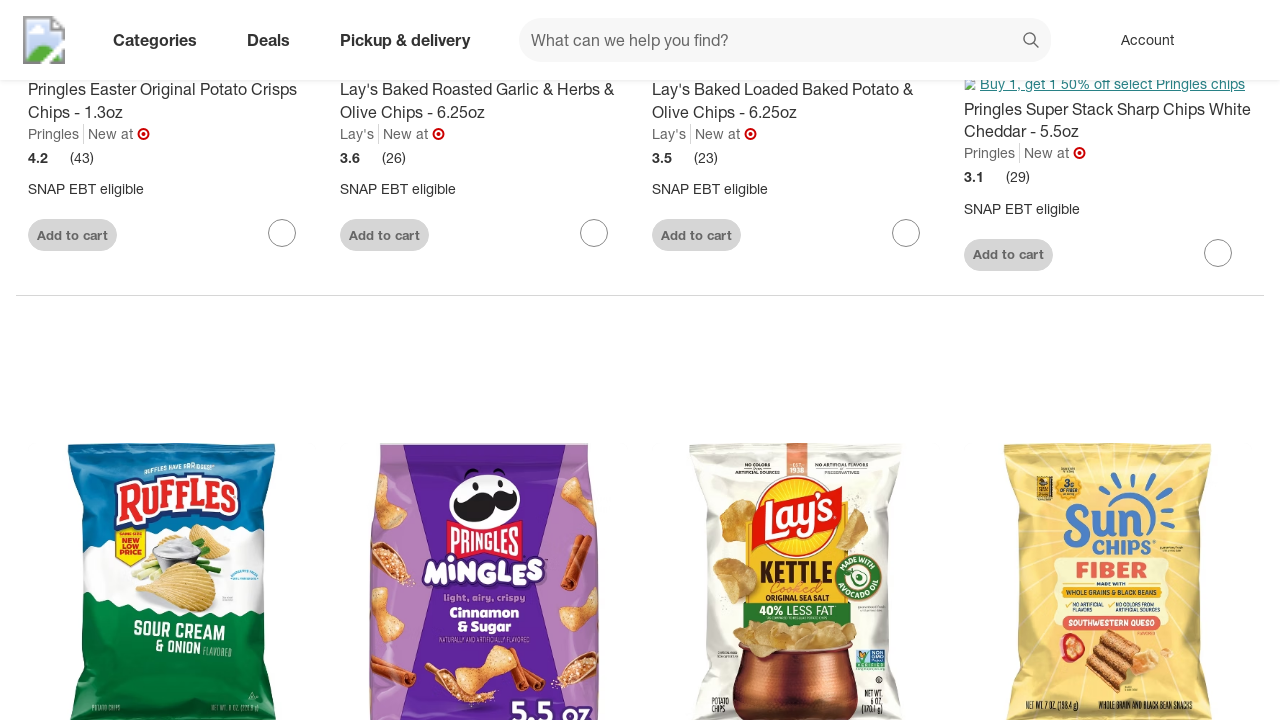

Scrolled down by 1000 pixels
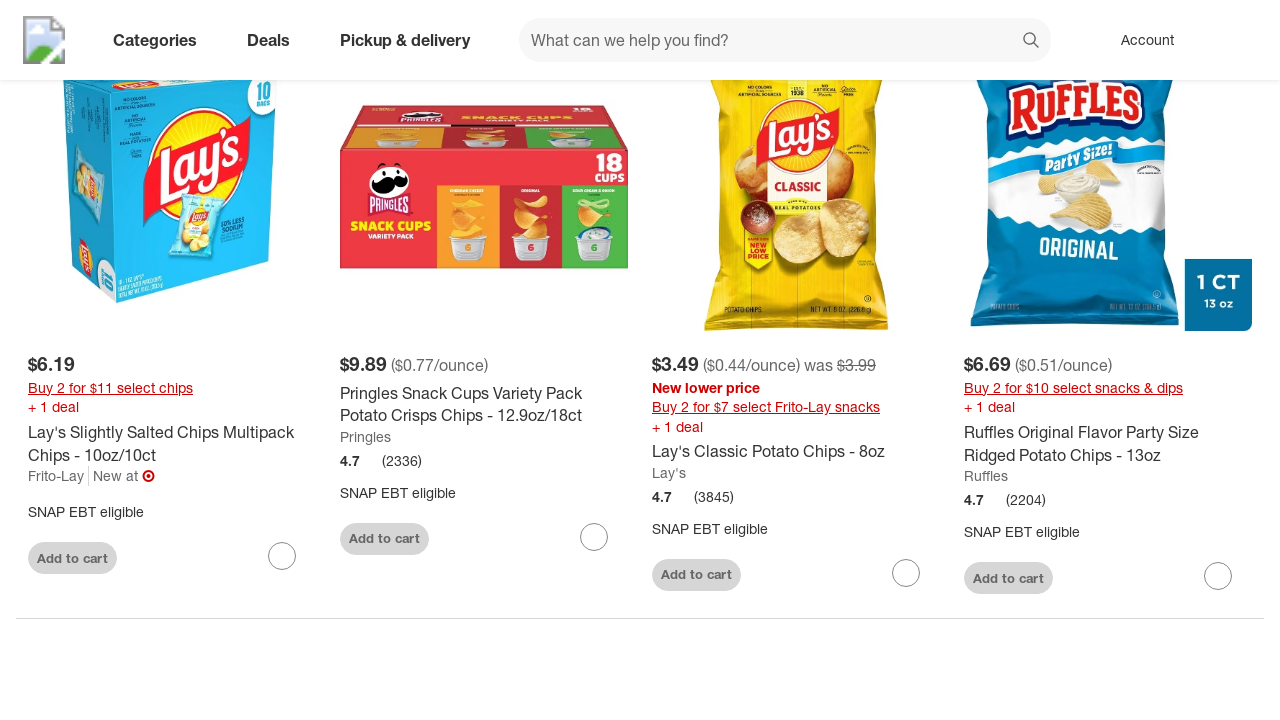

Waited 2 seconds for lazy-loaded content to render
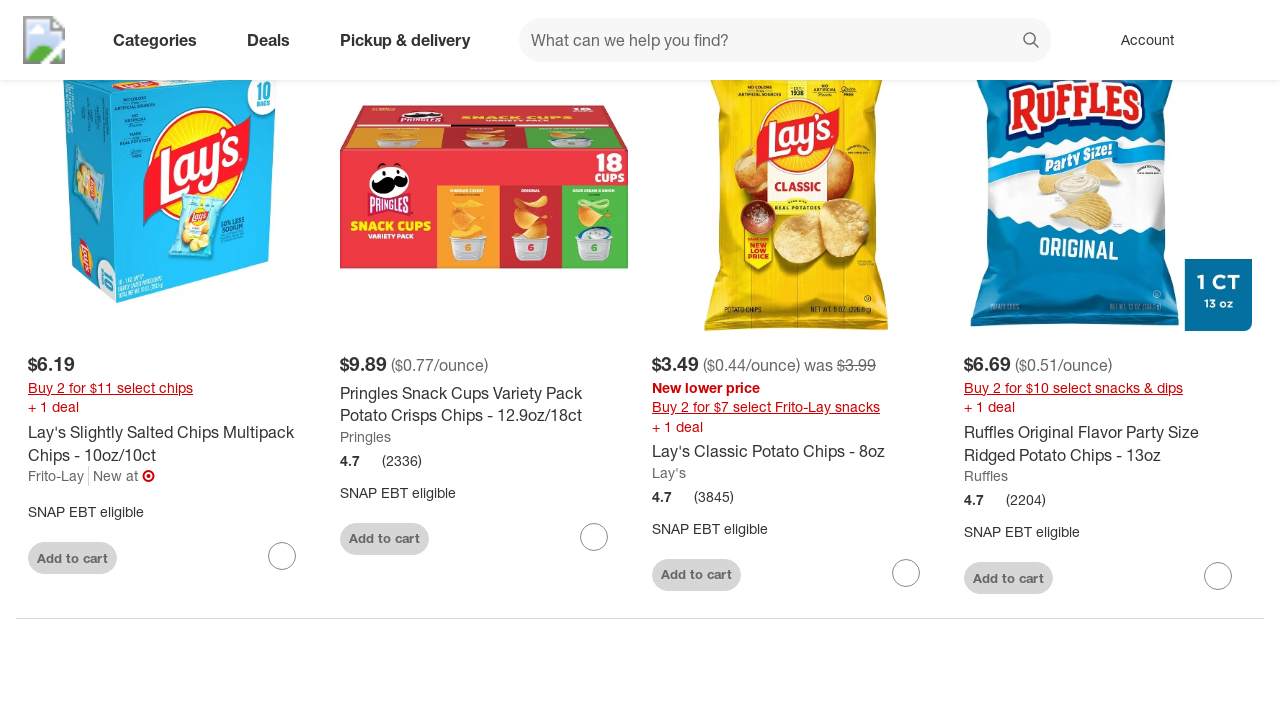

Checked product count: 24 products loaded
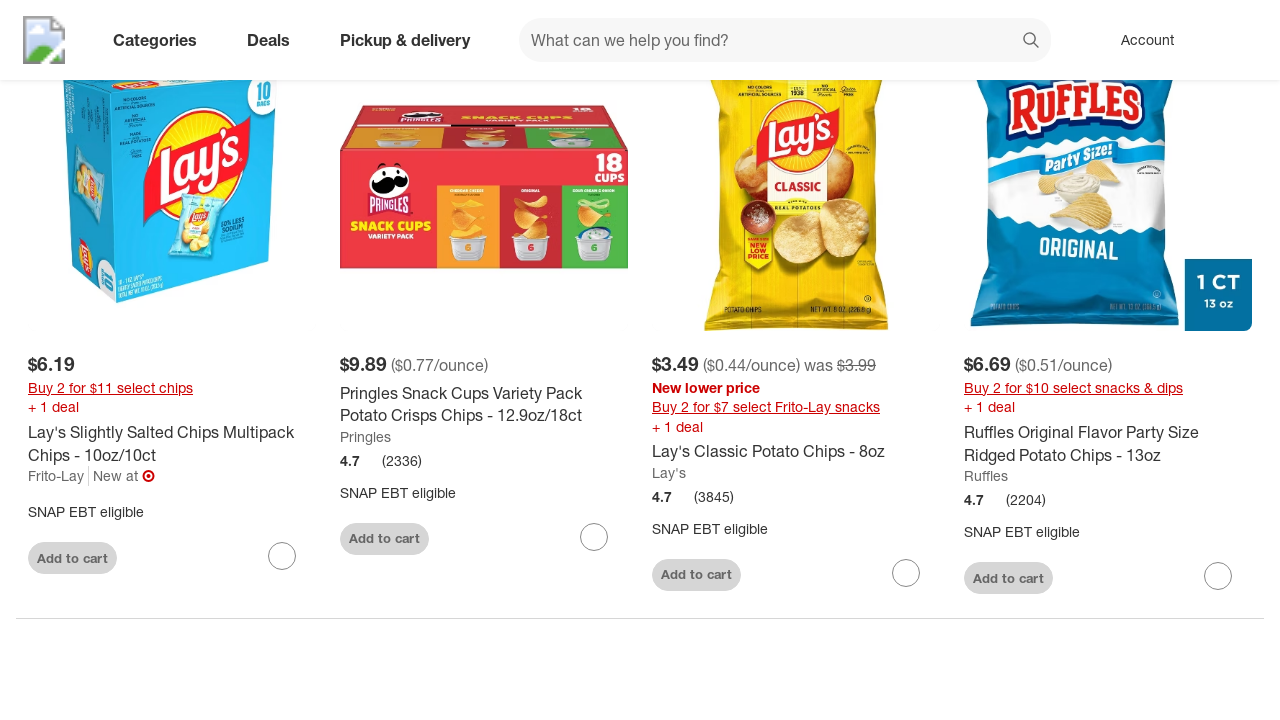

No new products loaded, stopping scroll attempts
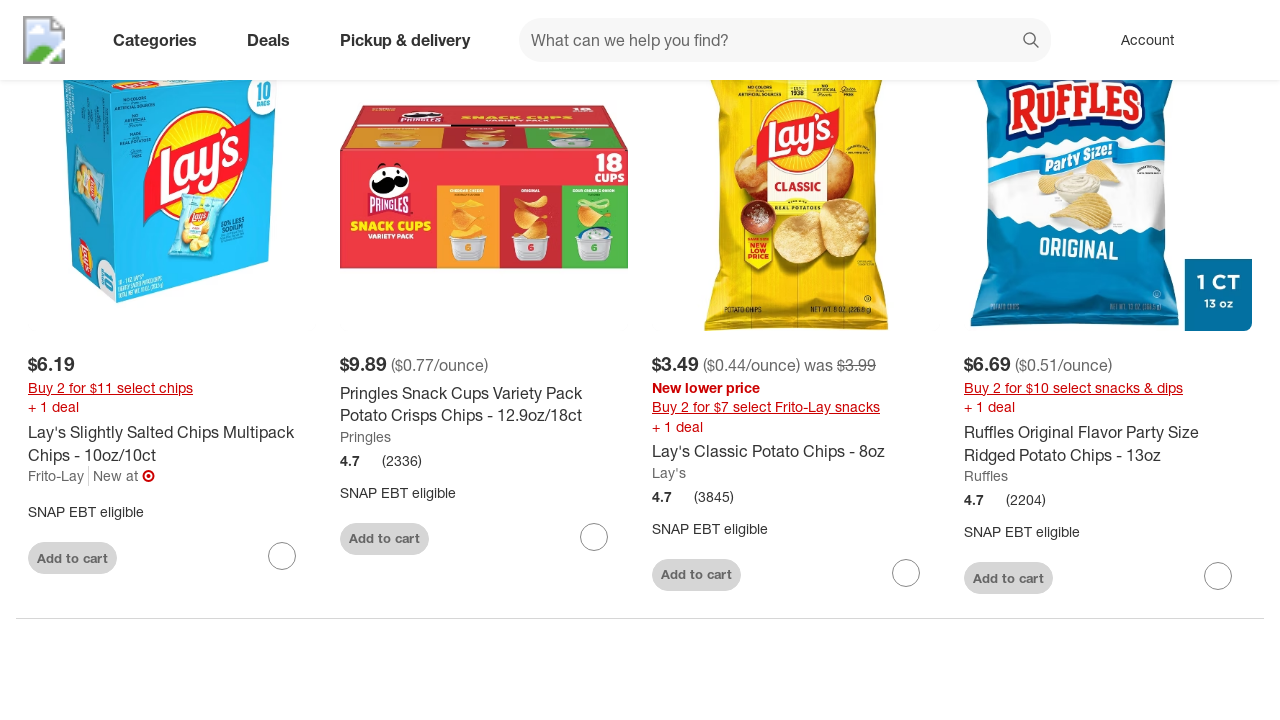

Verified that product cards are present on the page
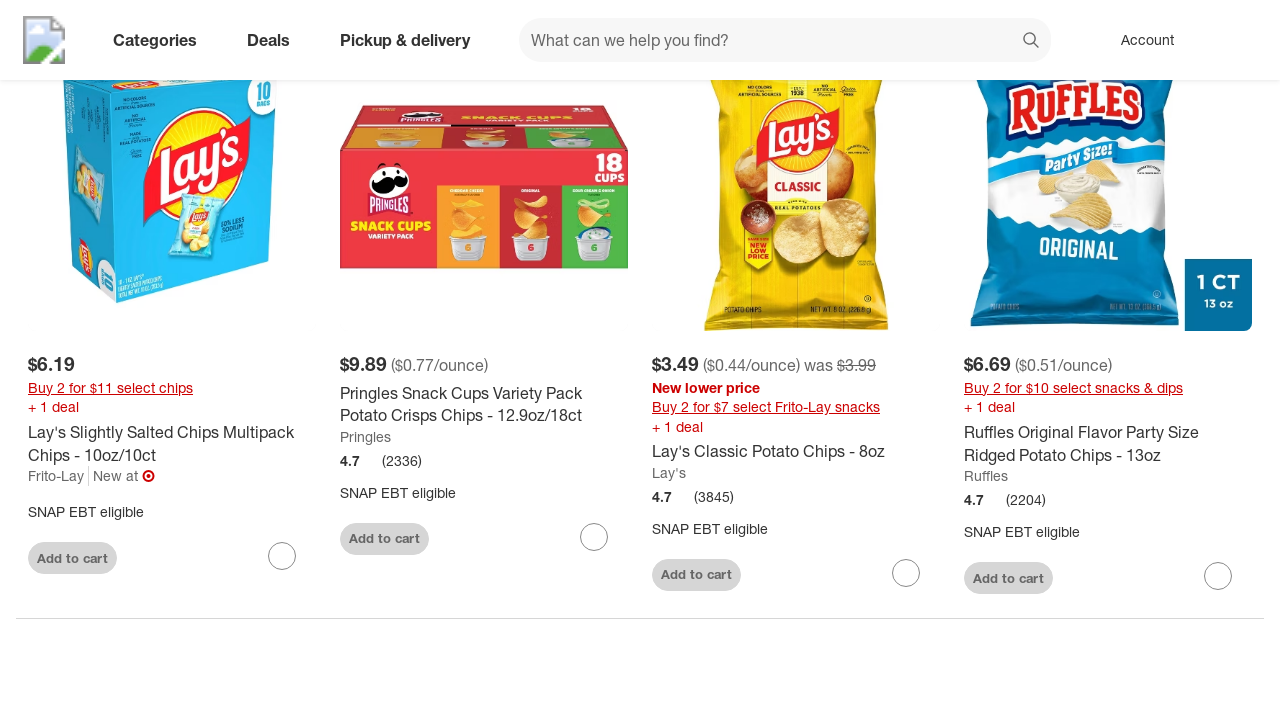

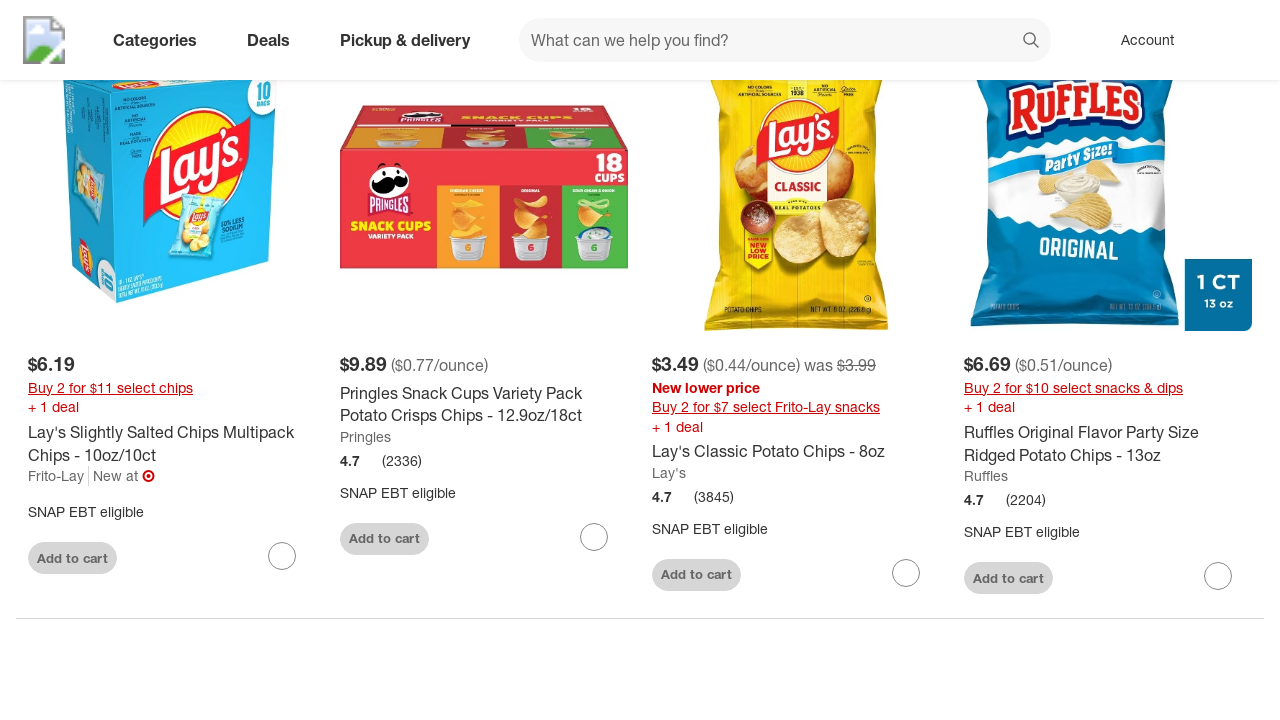